Tests the search functionality on an e-commerce playground site by entering a product name (iphone) in the search box and clicking the submit button.

Starting URL: https://ecommerce-playground.lambdatest.io/

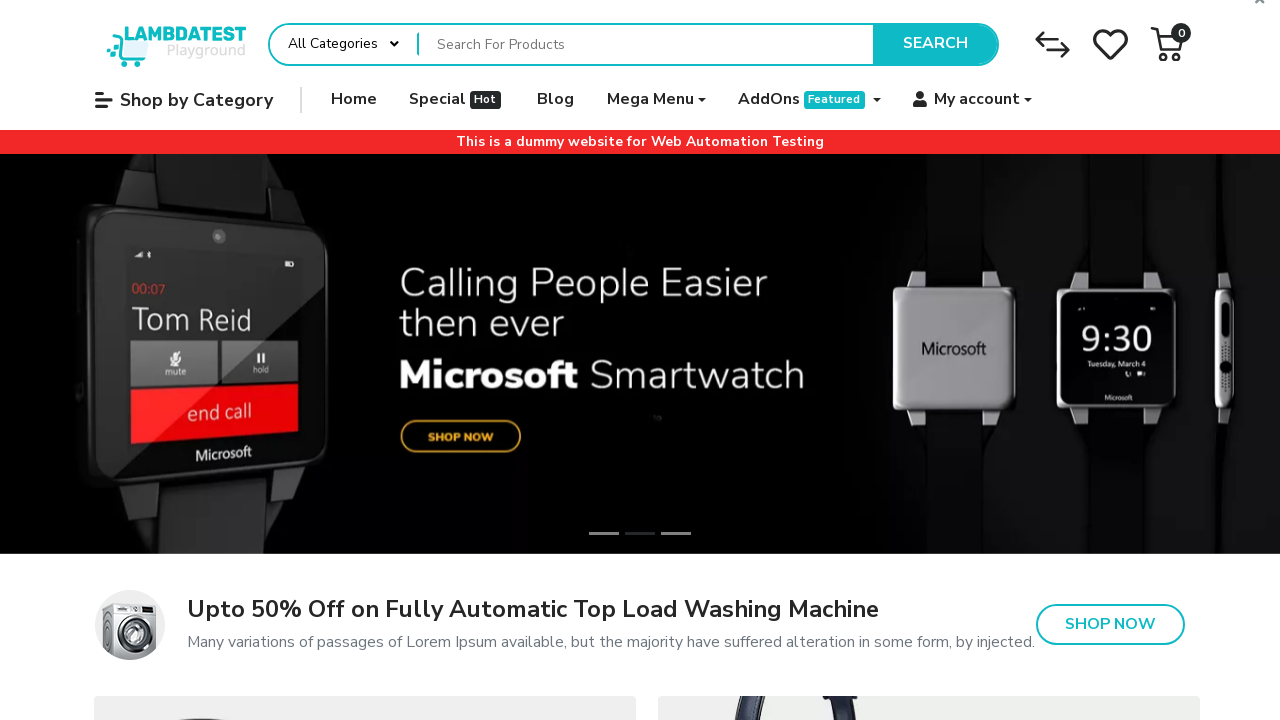

Filled search box with 'iphone' on input[name='search']
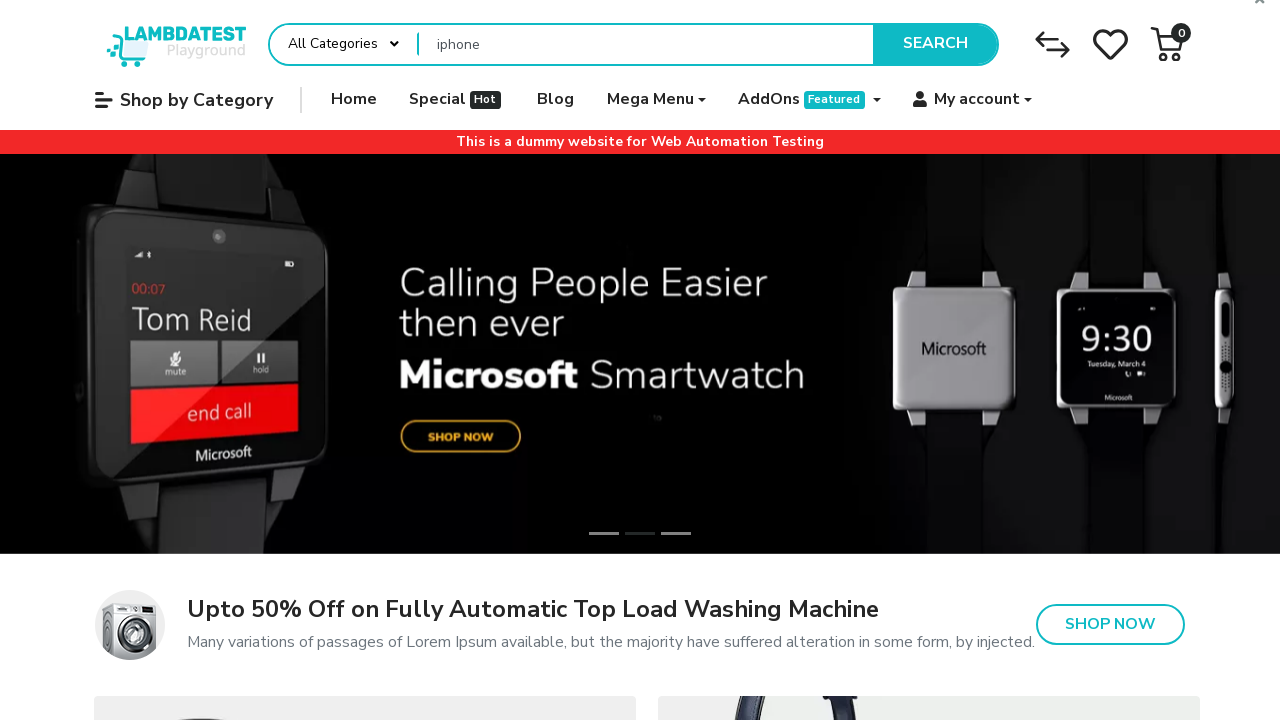

Clicked search submit button at (935, 44) on button[type='submit']
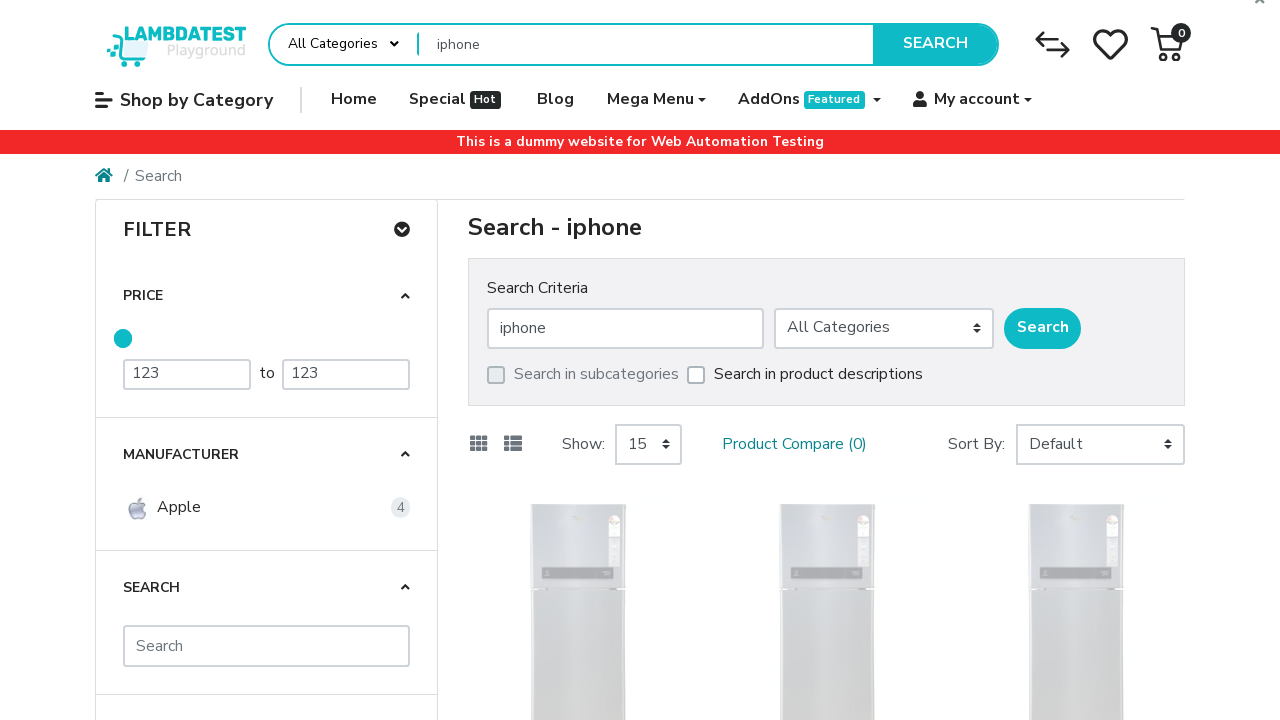

Search results loaded with product layout
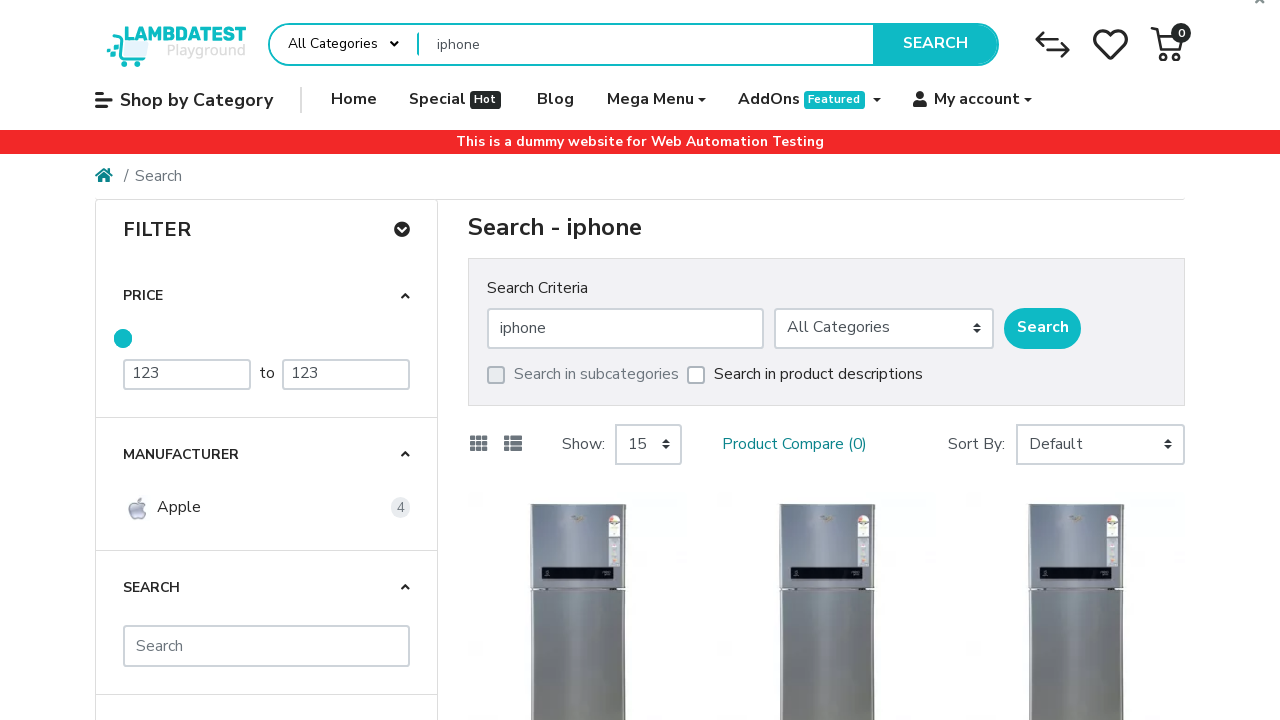

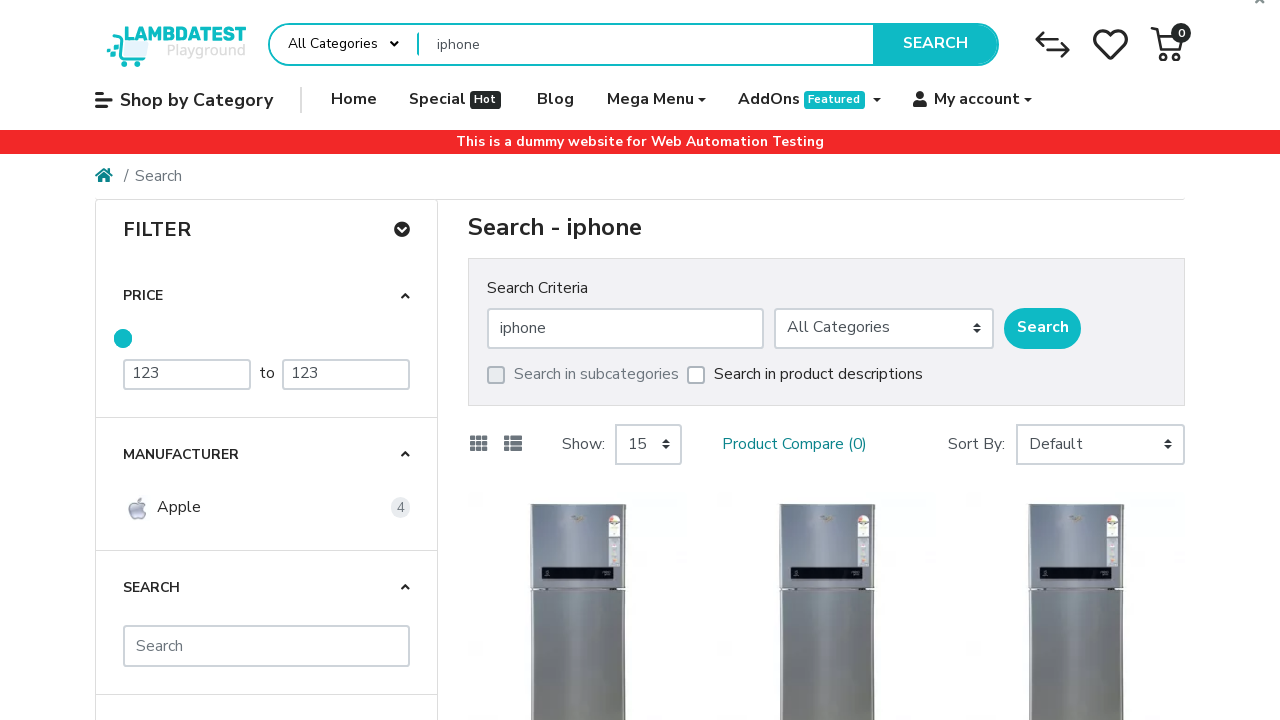